Verifies that 'Option 1' is the default selected value in the Test 3 dropdown, then opens the dropdown and selects 'Option 3'

Starting URL: http://selenium-python-resolver.s3-website.us-east-2.amazonaws.com/

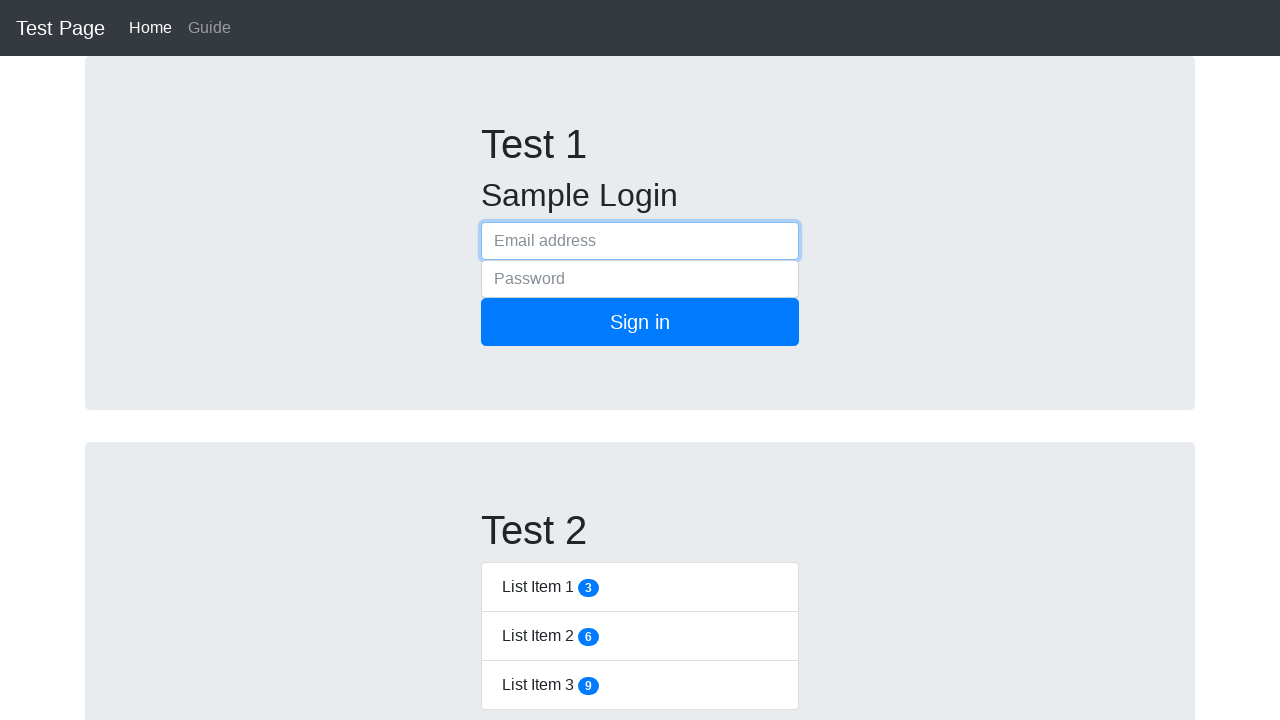

Dropdown button located and confirmed visible
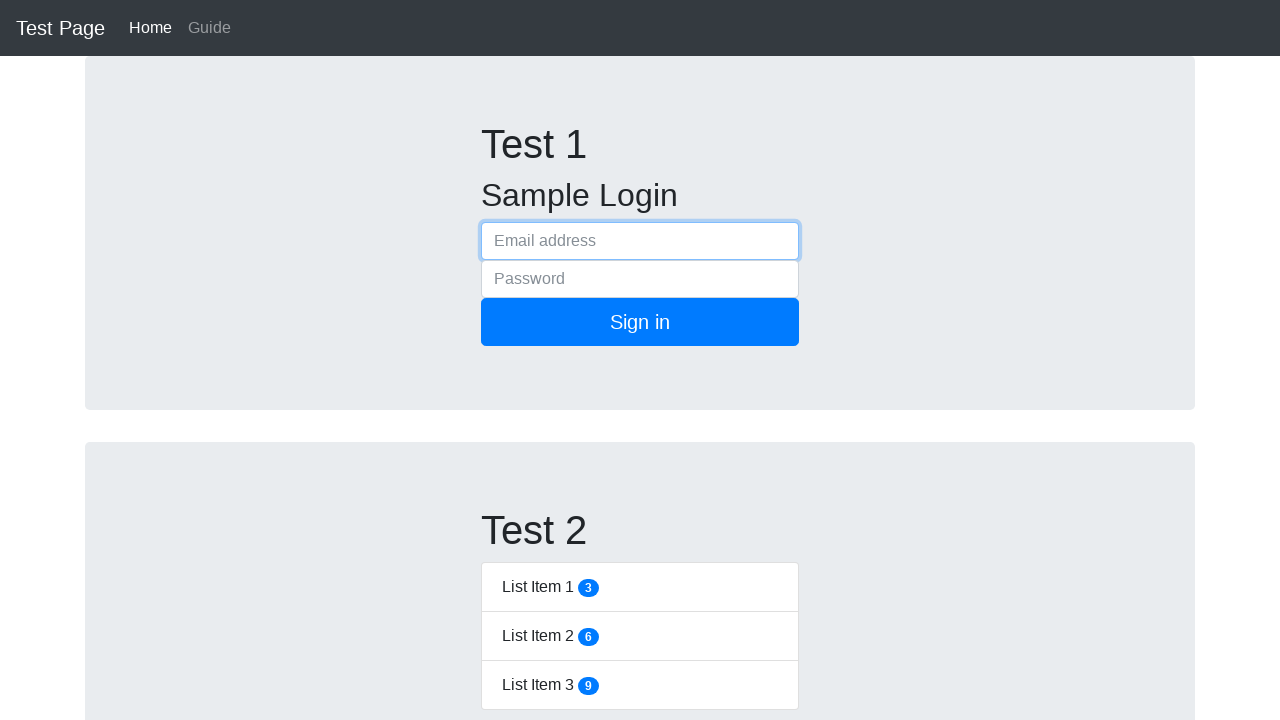

Verified default selected option is 'Option 1'
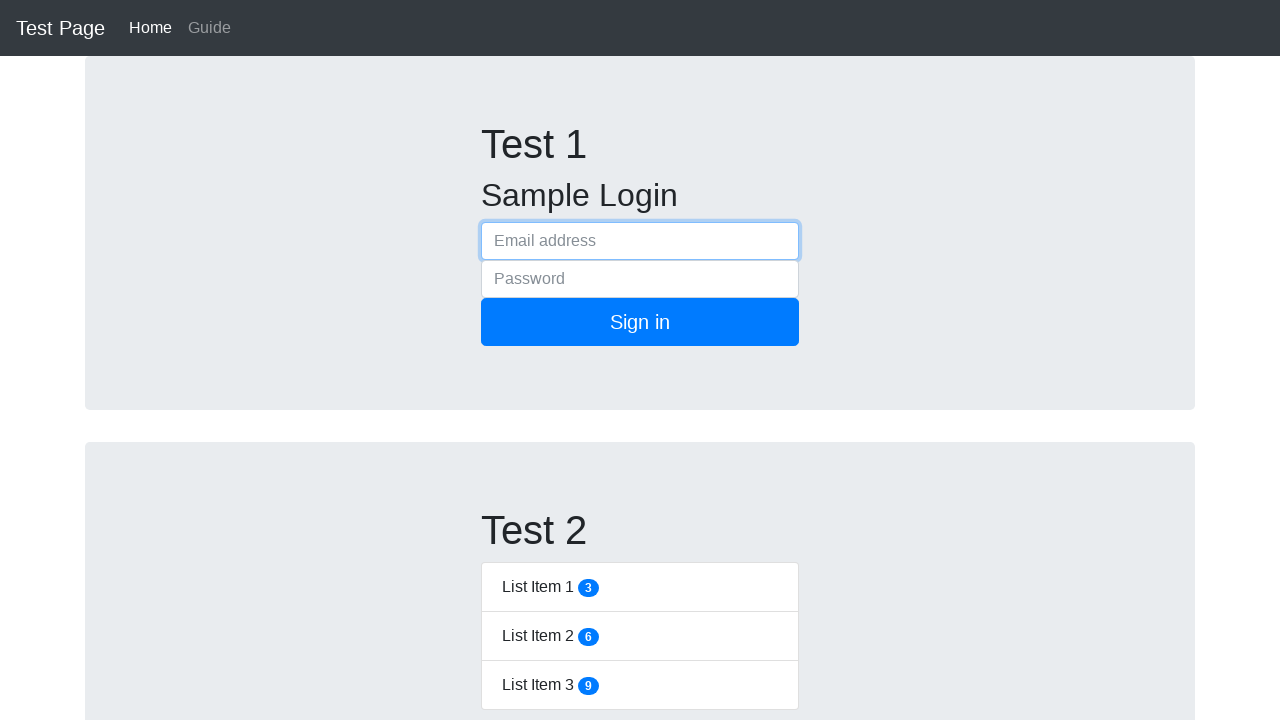

Clicked dropdown button to open menu at (532, 360) on #dropdownMenuButton
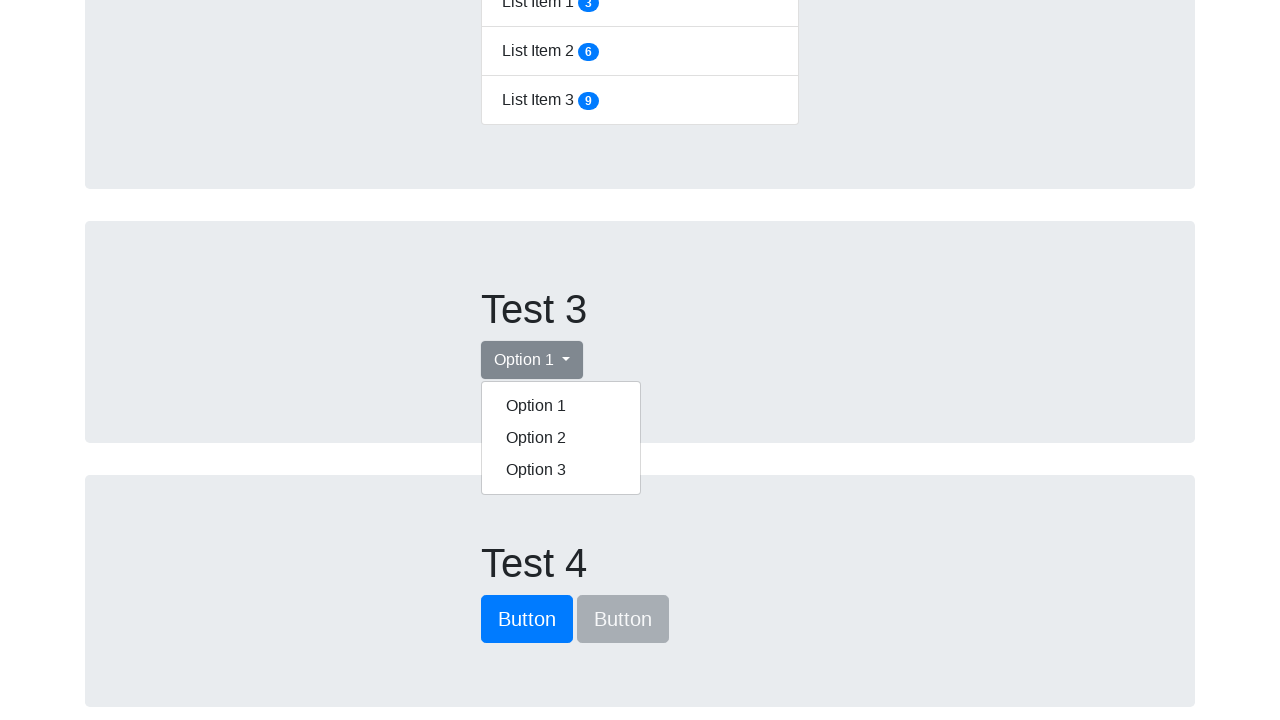

Dropdown menu opened and became visible
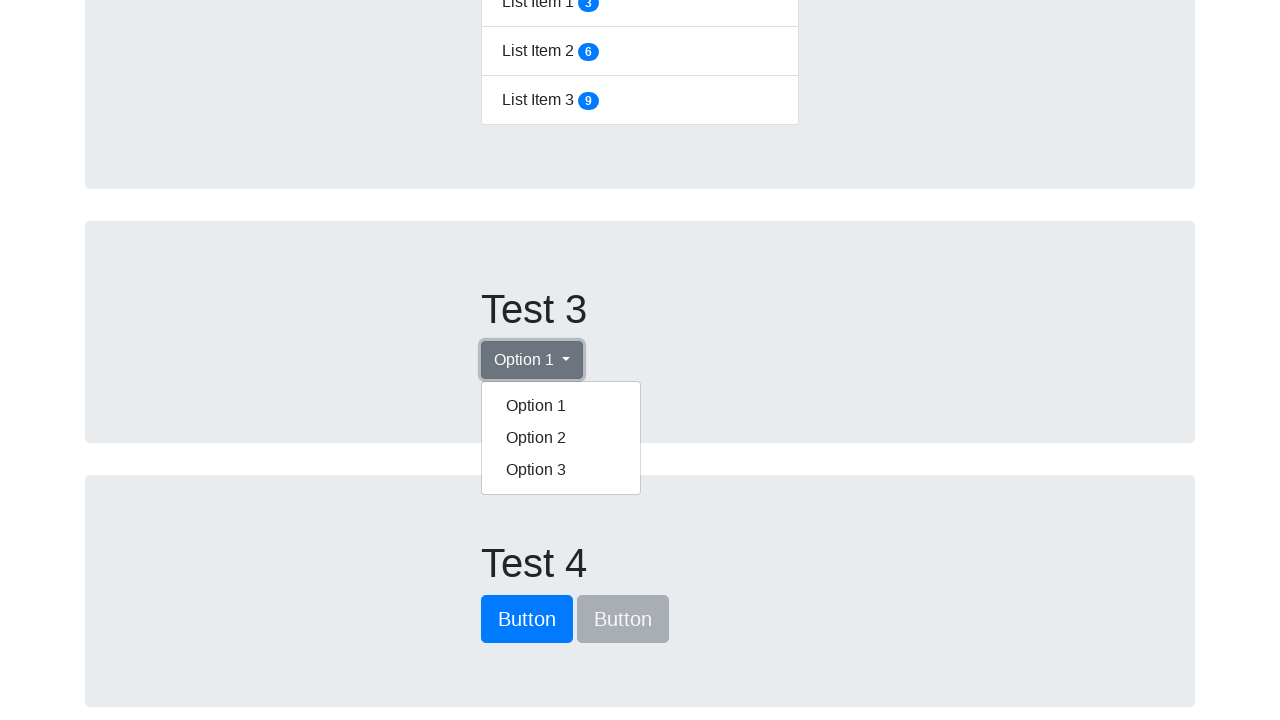

Selected 'Option 3' from dropdown menu at (561, 470) on xpath=//div[contains(@class, 'dropdown-menu') and contains(@class, 'show')]//a[n
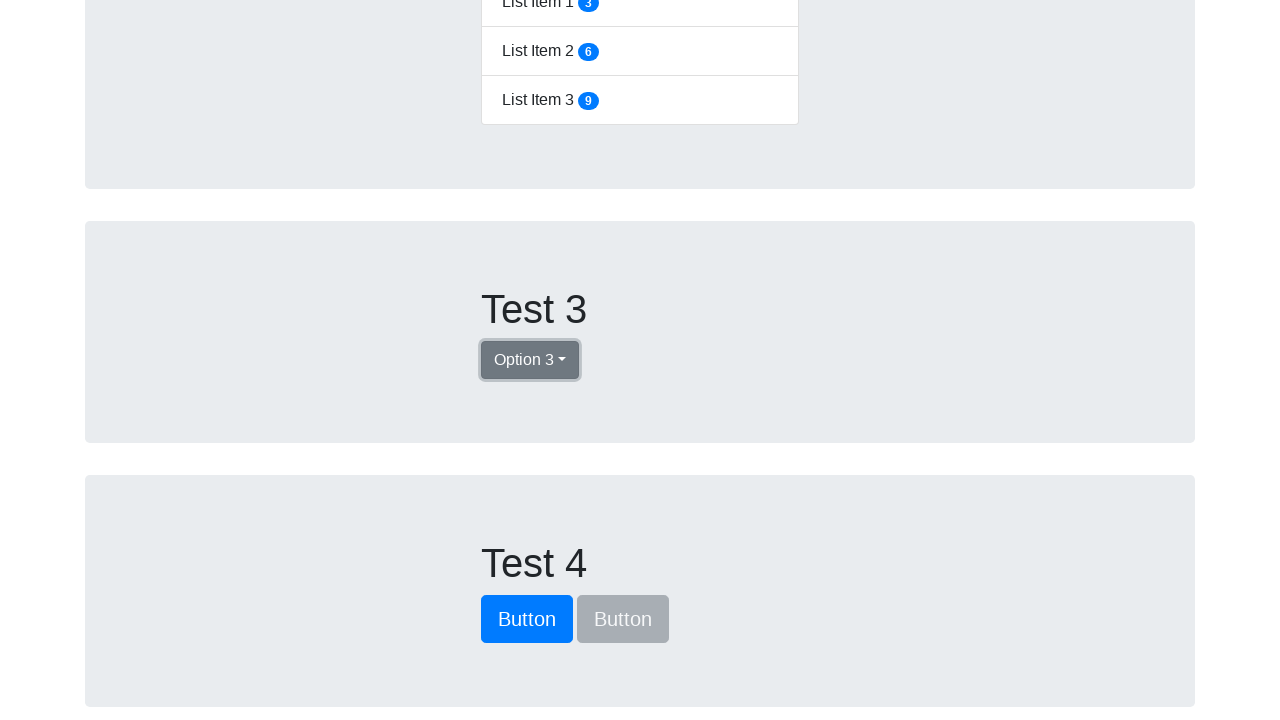

Verified dropdown now displays 'Option 3' as selected
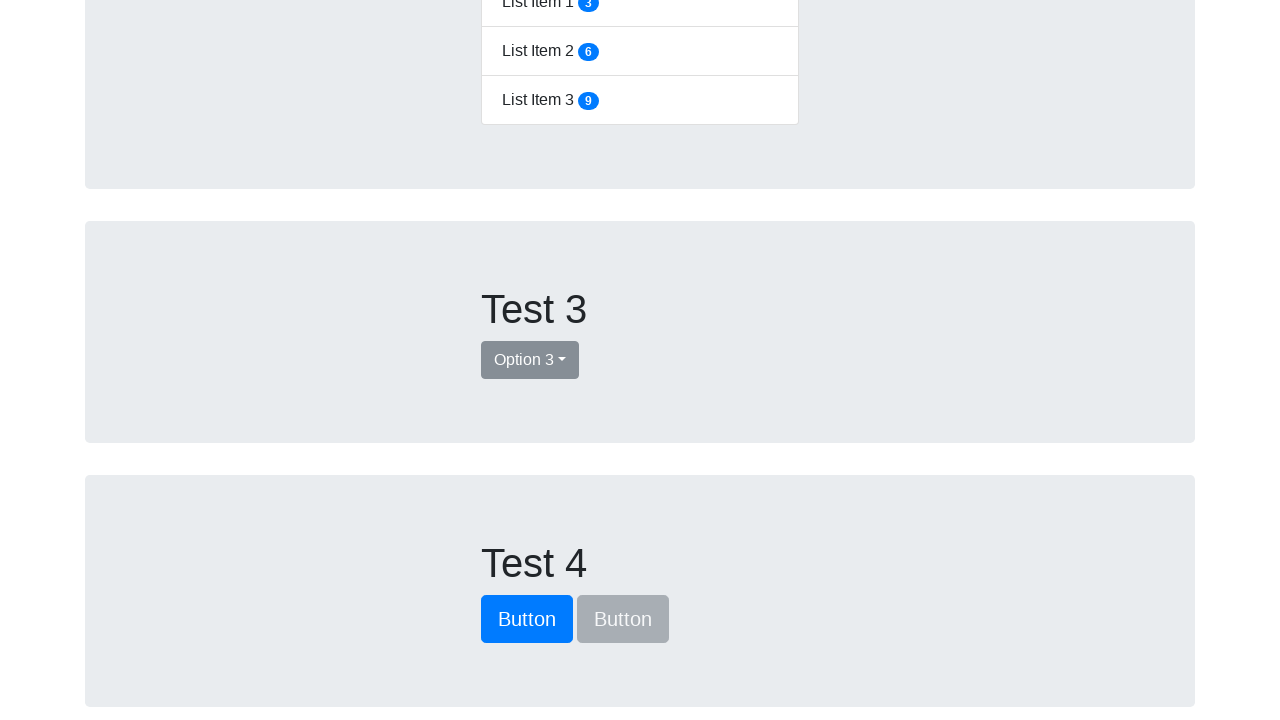

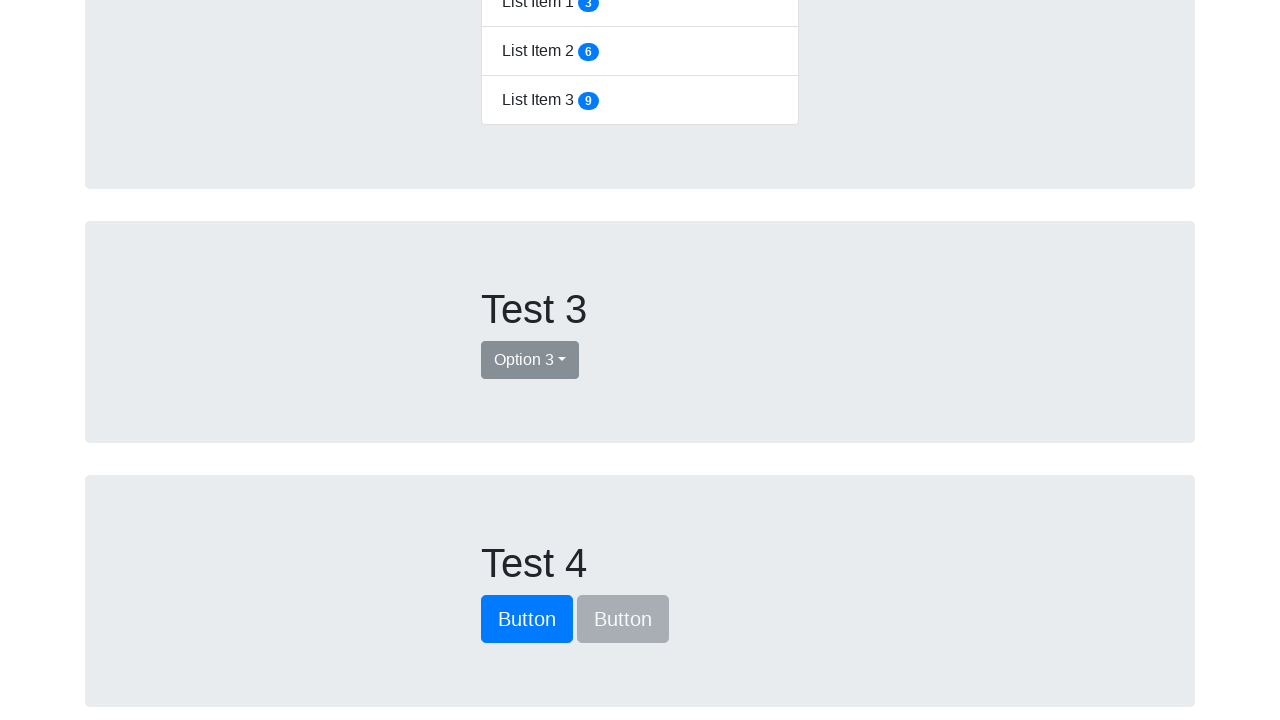